Tests checkbox interactions on a practice form by checking selection state and clicking checkboxes based on various conditions

Starting URL: https://demoqa.com/automation-practice-form

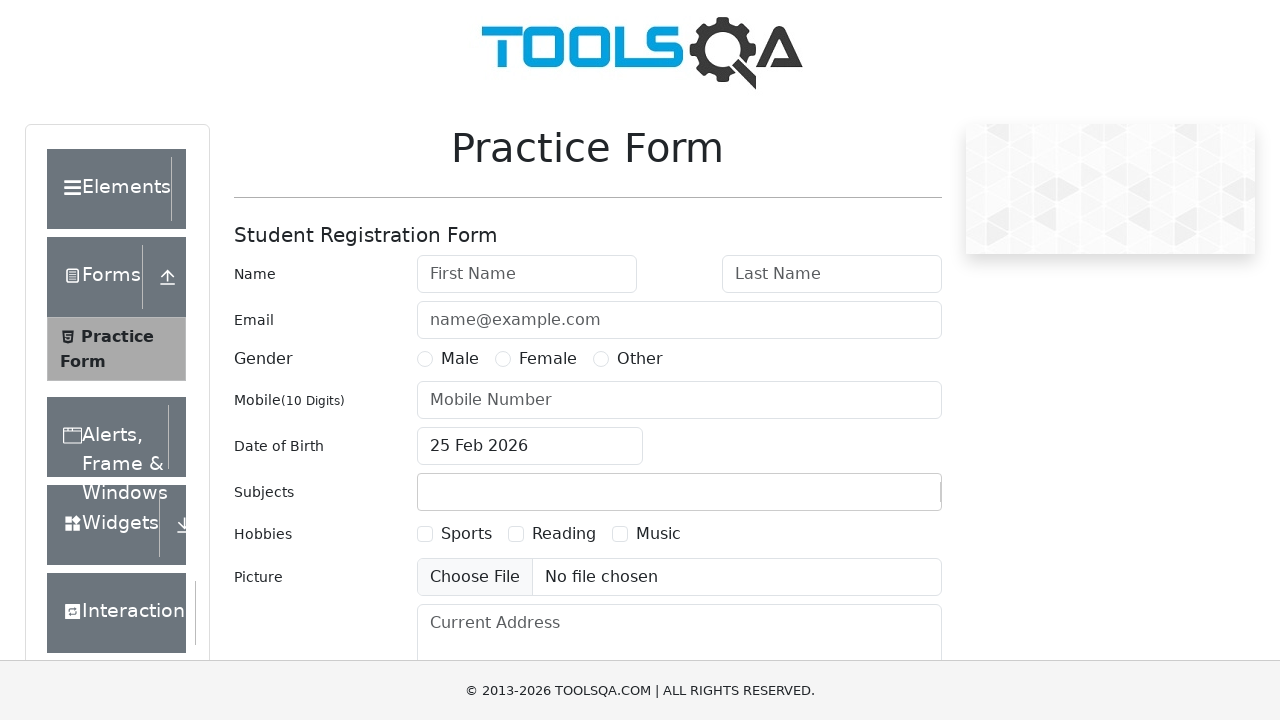

Clicked hobbies checkbox label because checkbox was not selected at (466, 534) on label[for='hobbies-checkbox-1']
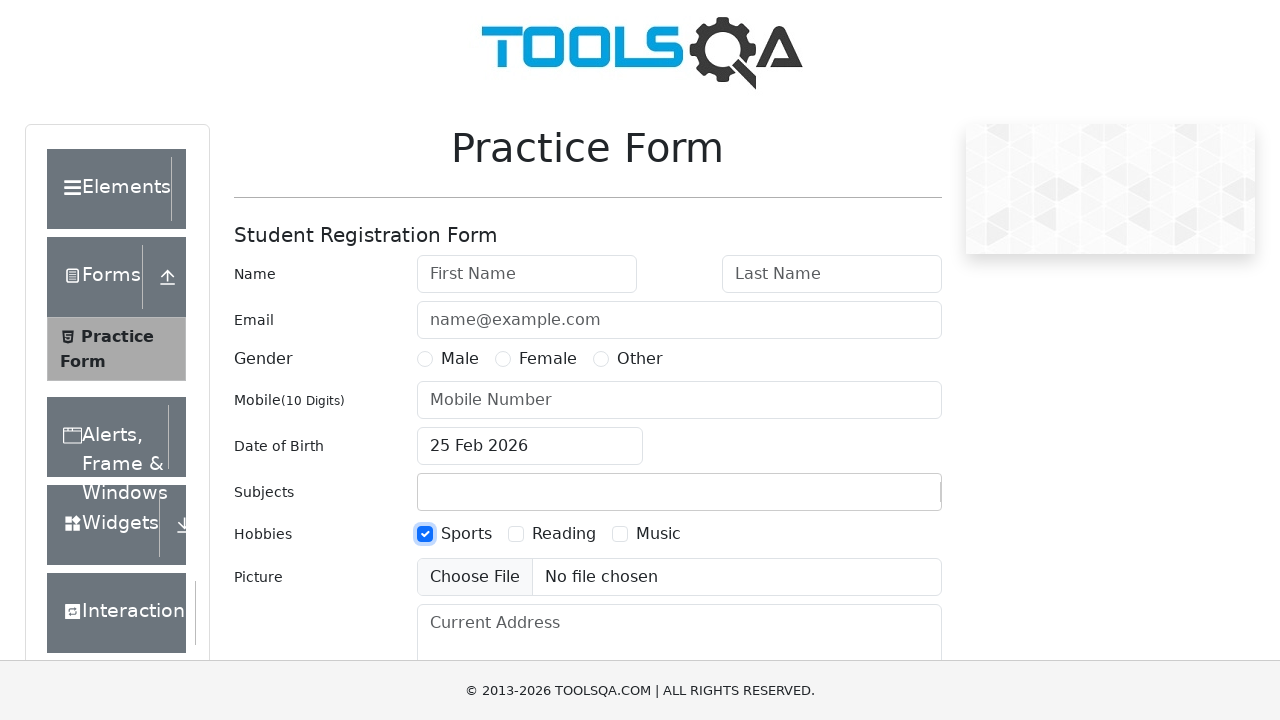

Clicked hobbies checkbox label because it is visible at (466, 534) on label[for='hobbies-checkbox-1']
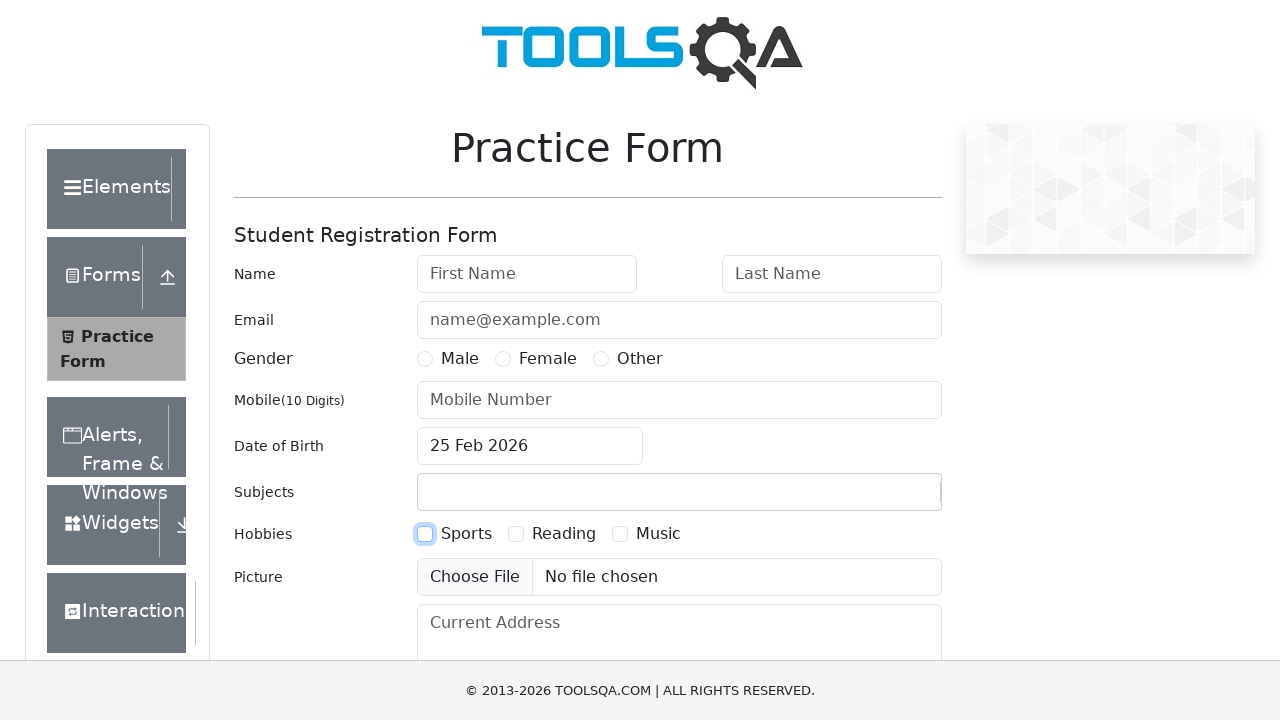

Clicked hobbies checkbox label because it is enabled at (466, 534) on label[for='hobbies-checkbox-1']
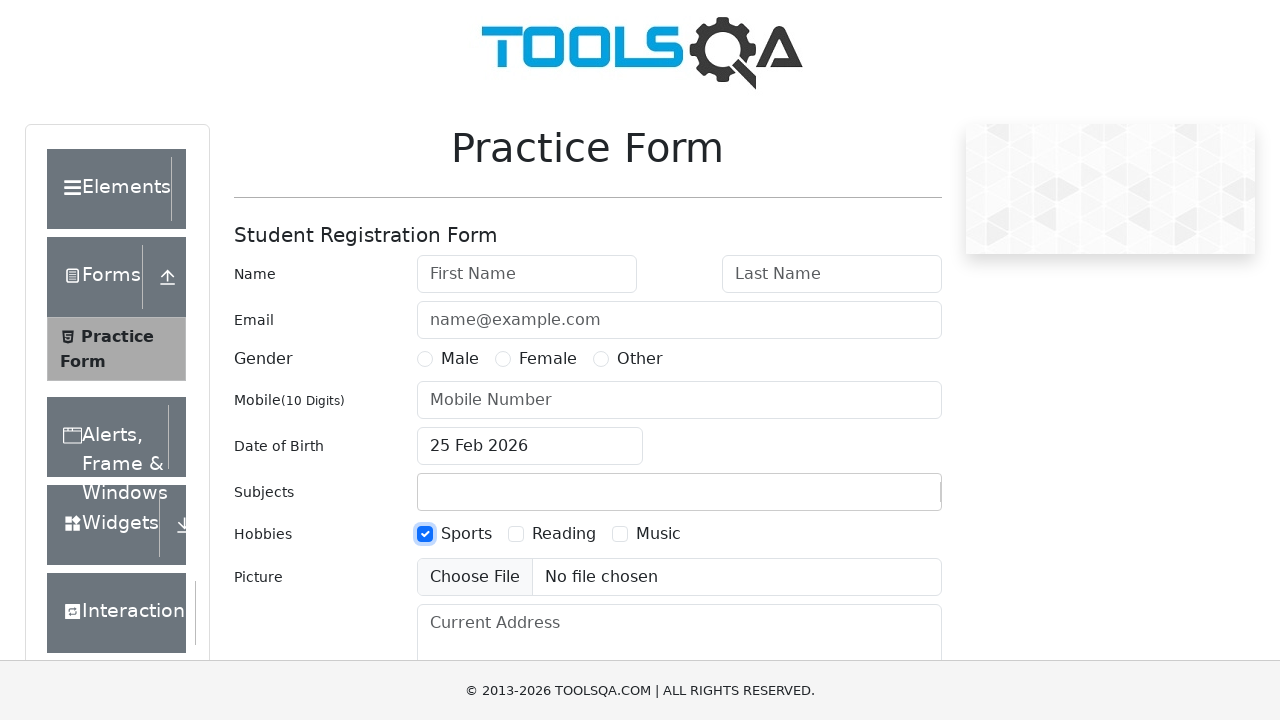

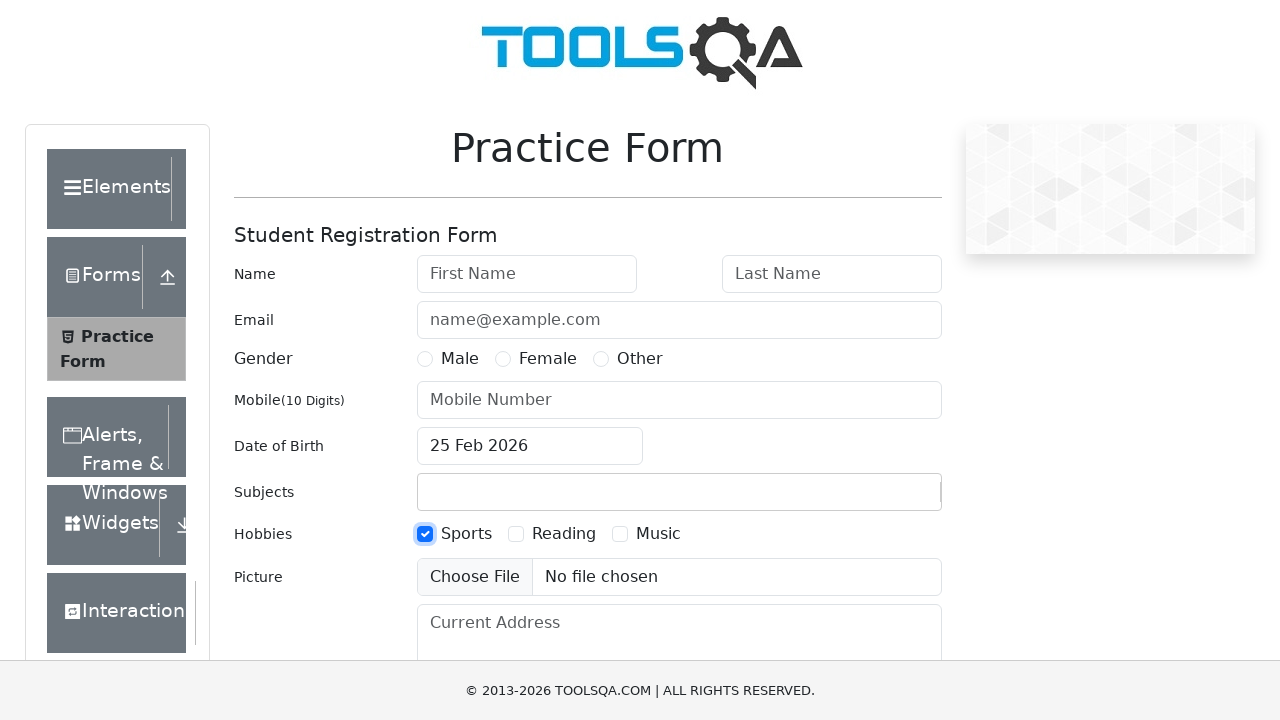